Tests navigating to the previous month in the check-out calendar

Starting URL: https://ancabota09.wixsite.com/intern

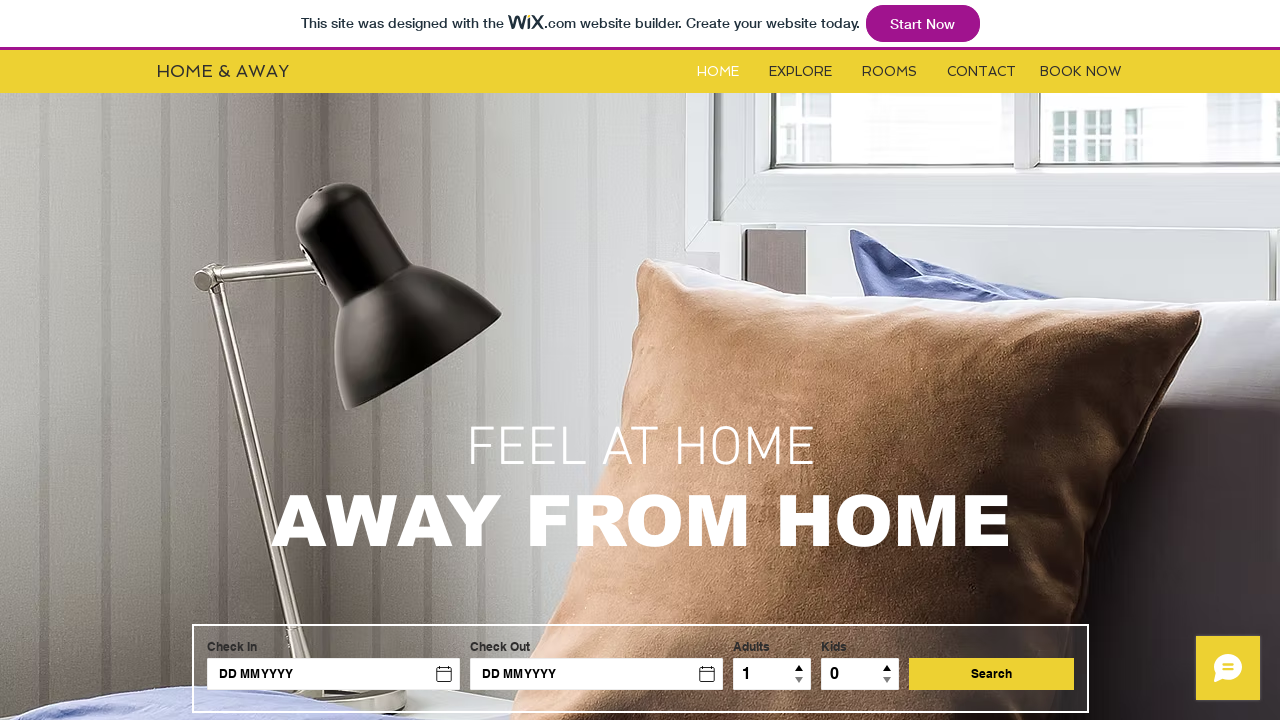

Clicked on Rooms link at (890, 72) on #i6kl732v2label
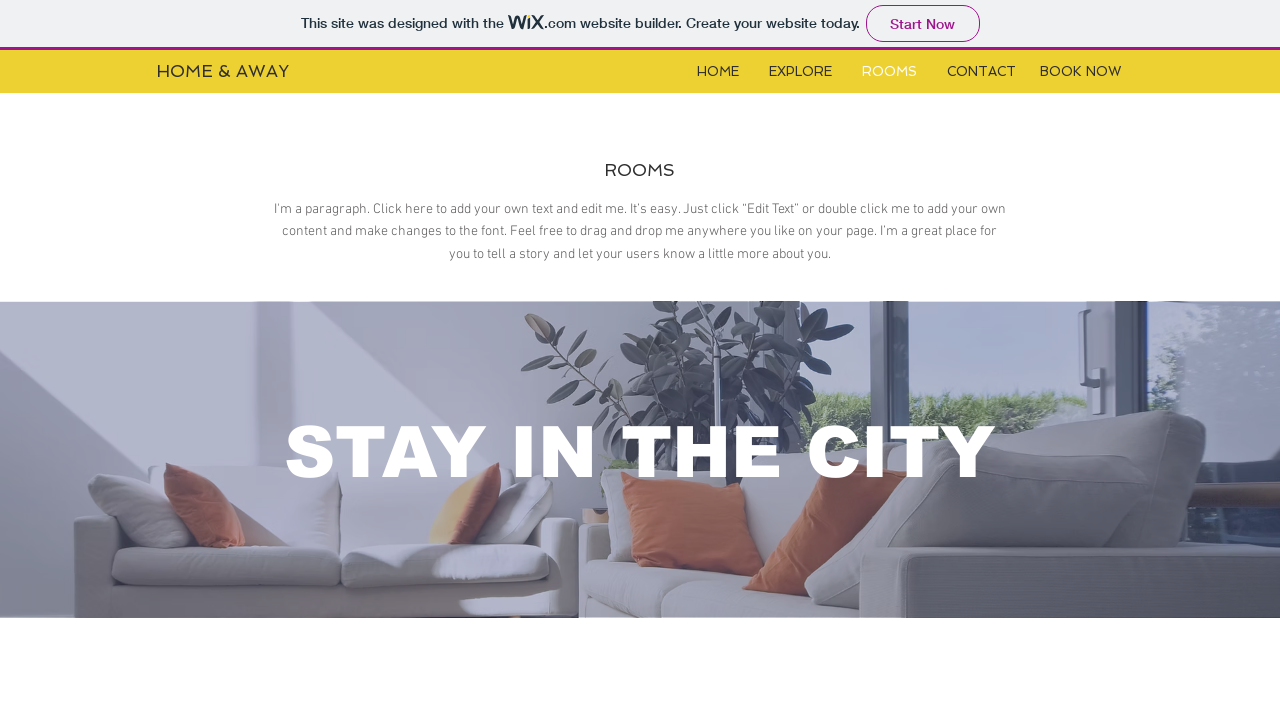

Main frame loaded
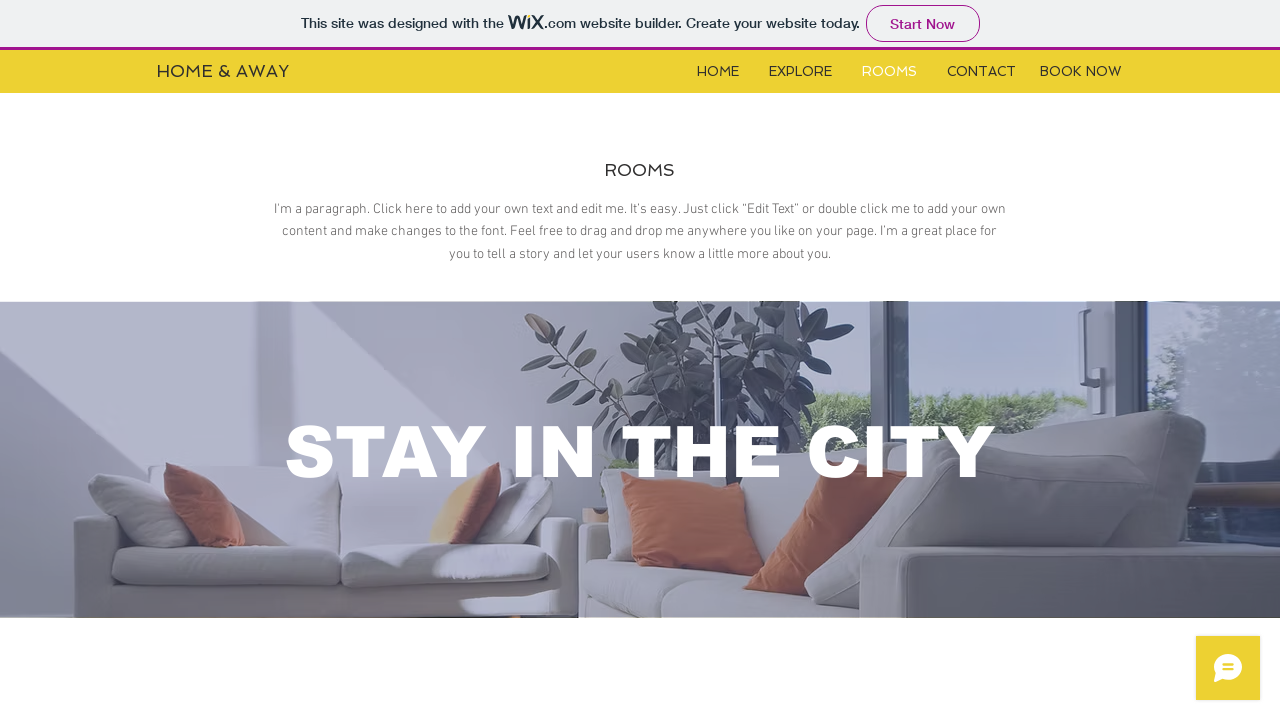

Switched to main frame
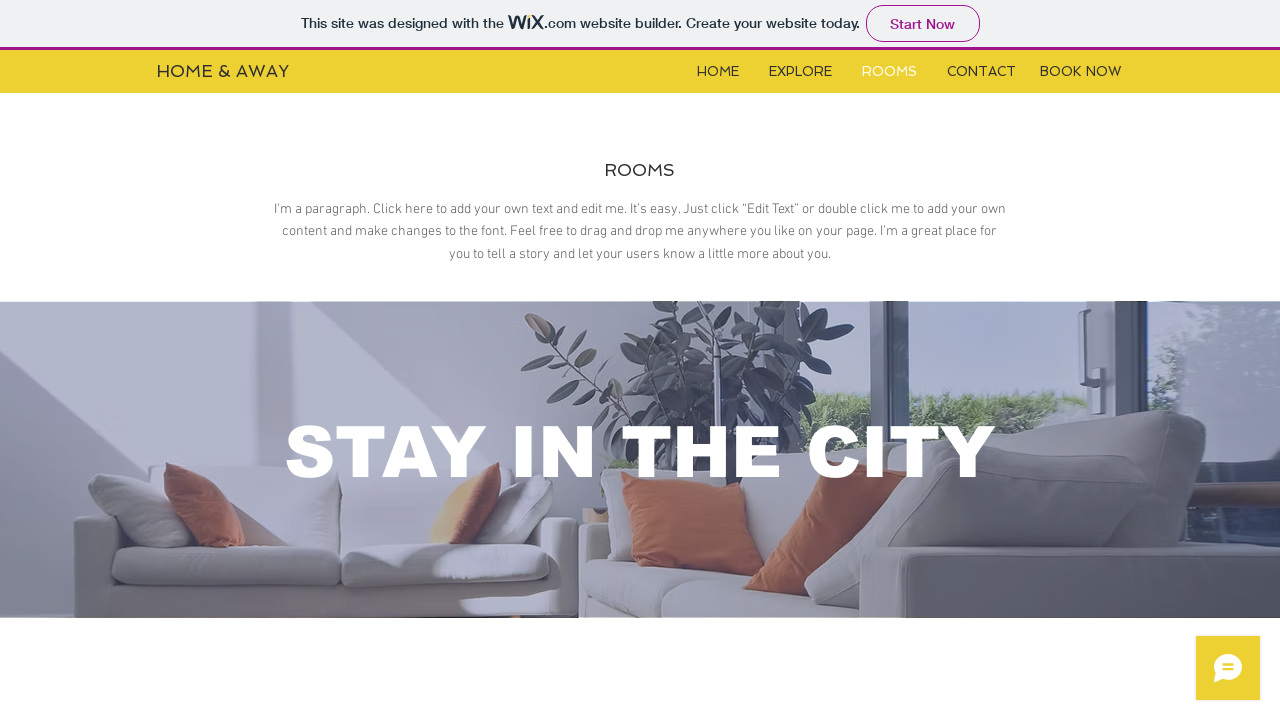

Clicked on Standard Room button at (535, 360) on //*[@id="i6klgqap_0"]/iframe >> nth=0 >> internal:control=enter-frame >> //*[@id
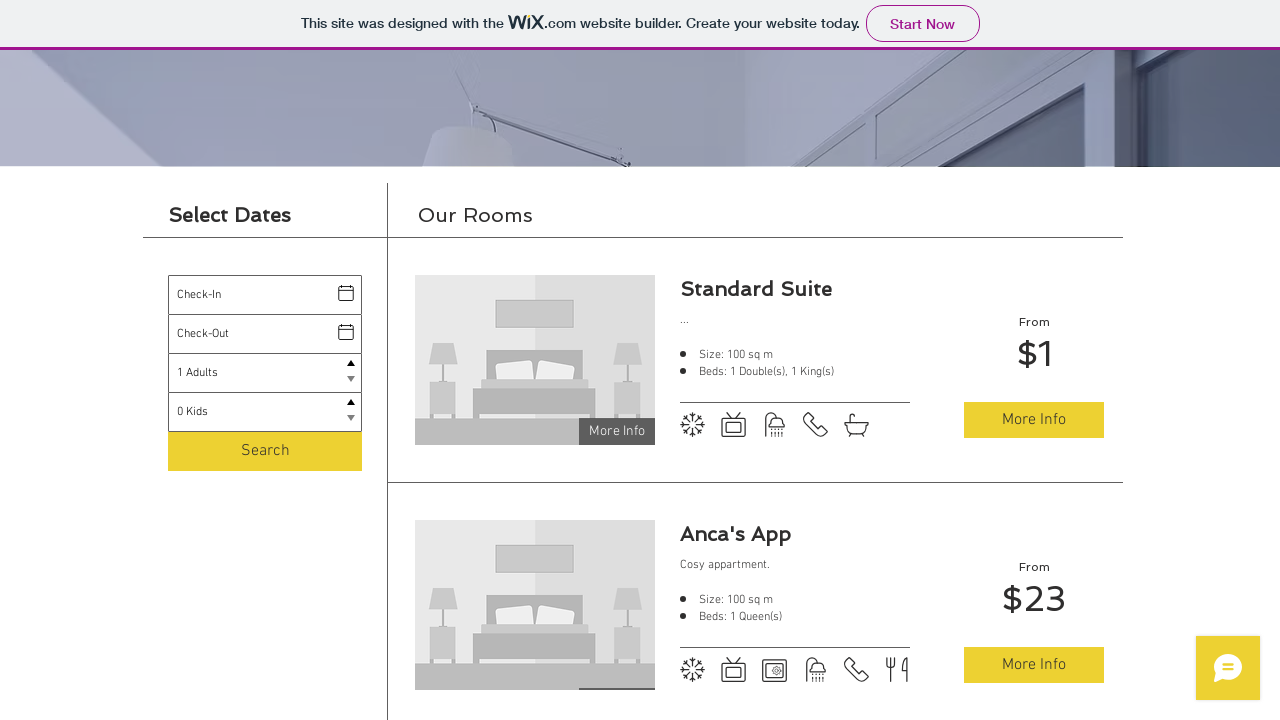

Room page loaded after 5 second wait
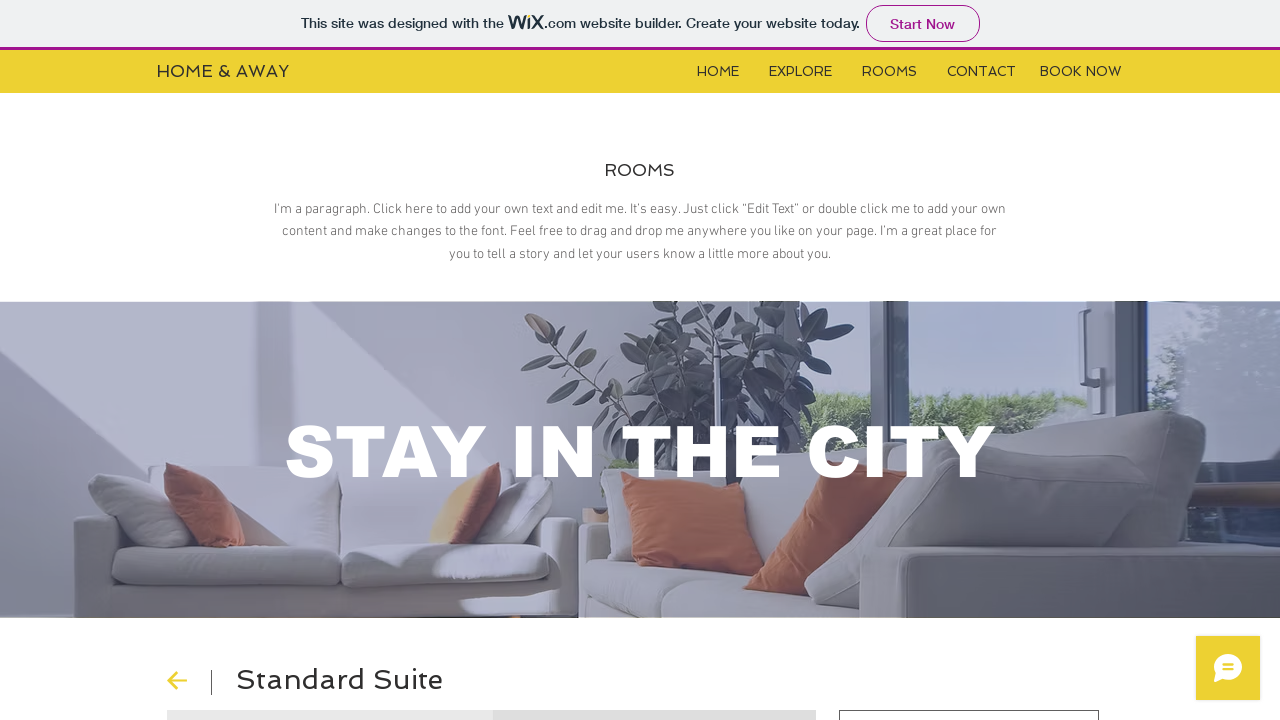

Switched to booking frame
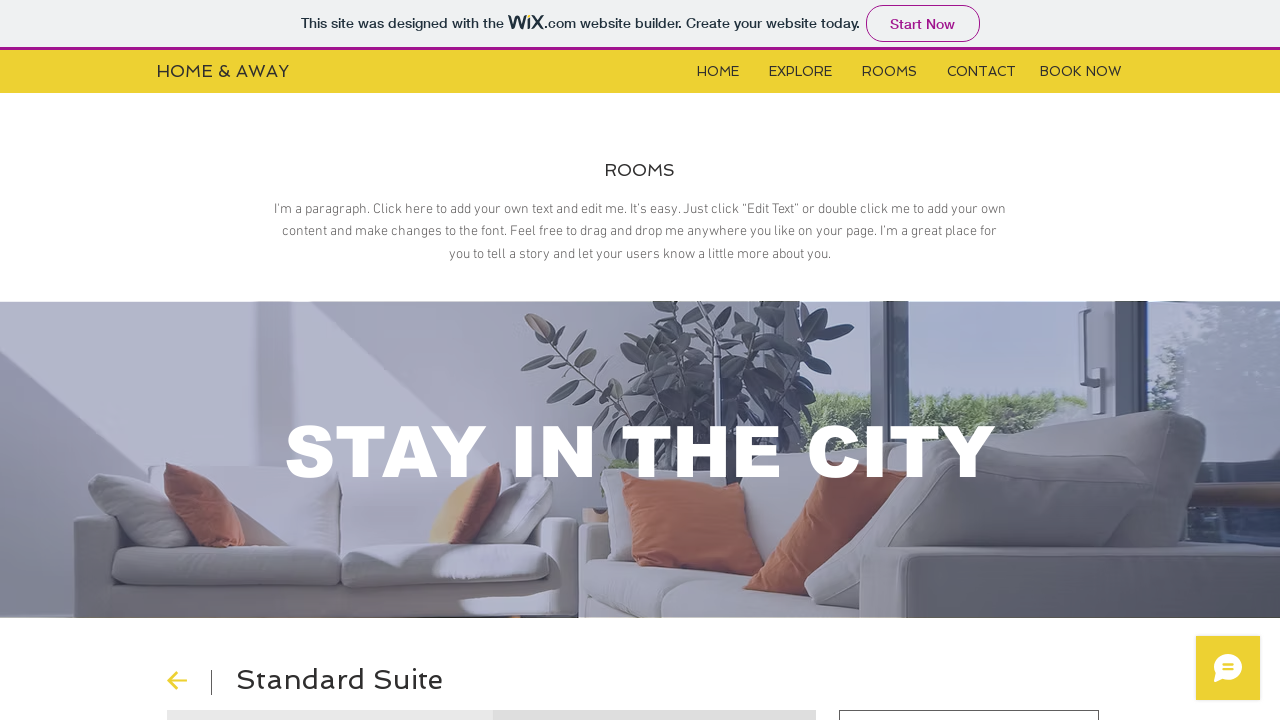

Clicked on check-out calendar at (969, 360) on #i6klgqap_0 > iframe >> nth=0 >> internal:control=enter-frame >> //*[@id="check-
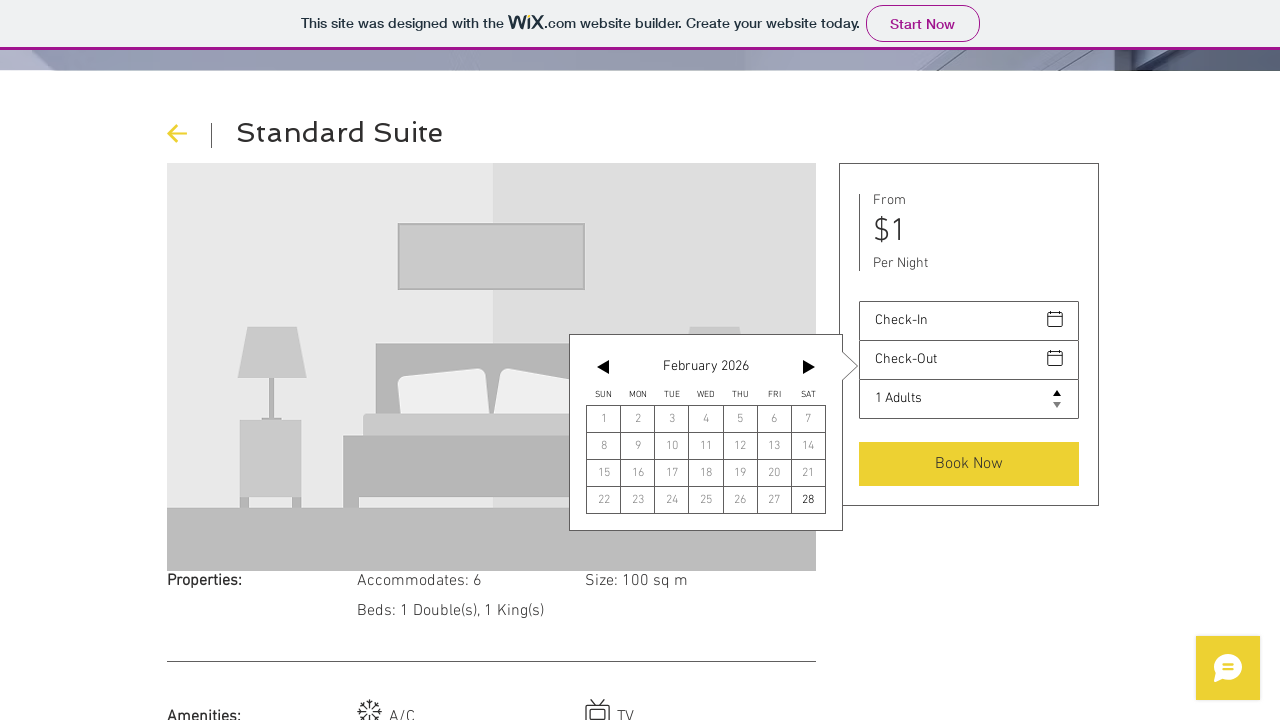

Clicked previous month button in check-out calendar at (603, 367) on #i6klgqap_0 > iframe >> nth=0 >> internal:control=enter-frame >> //*[@id="single
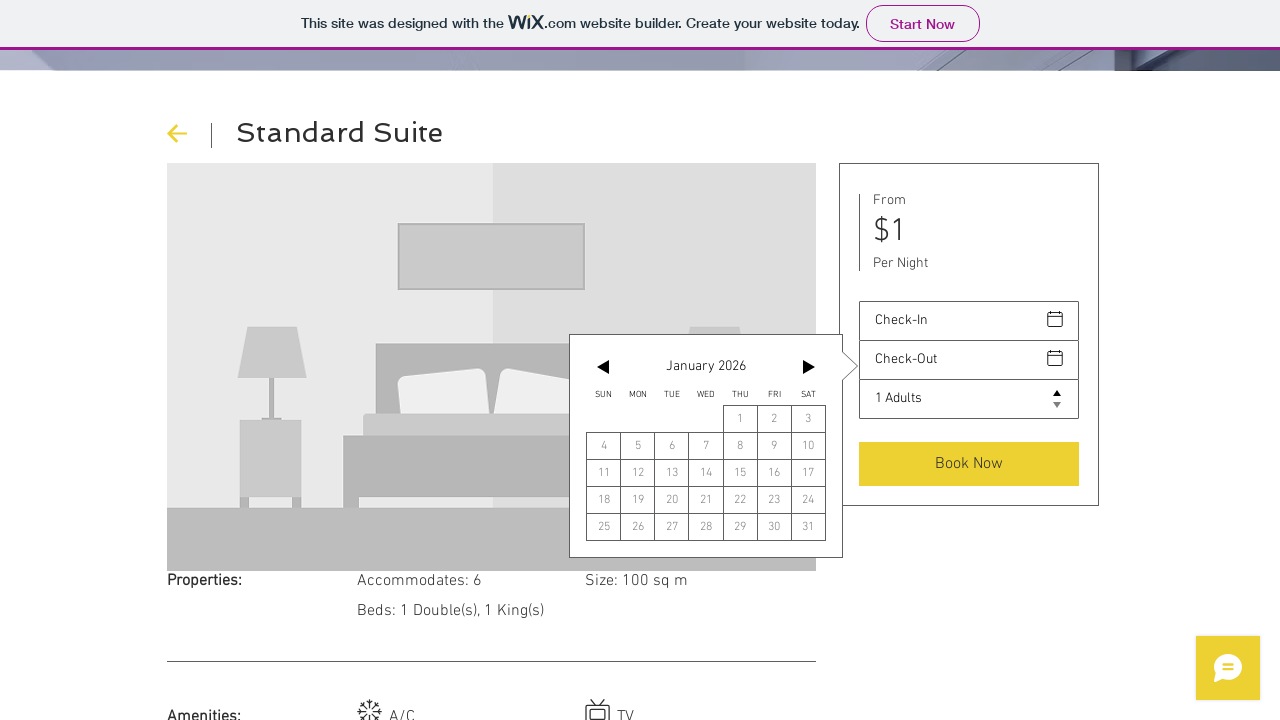

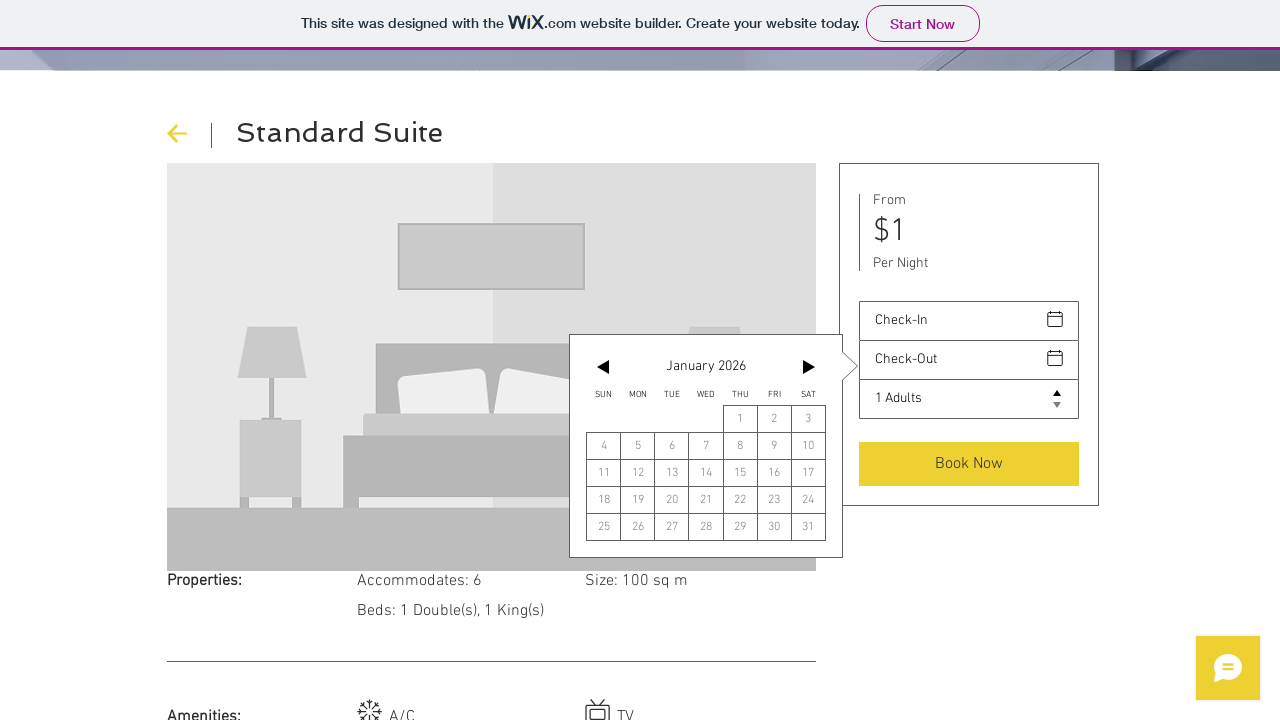